Tests dynamic loading functionality by clicking a start button and verifying that "Hello World!" text appears after loading

Starting URL: https://automationfc.github.io/dynamic-loading/

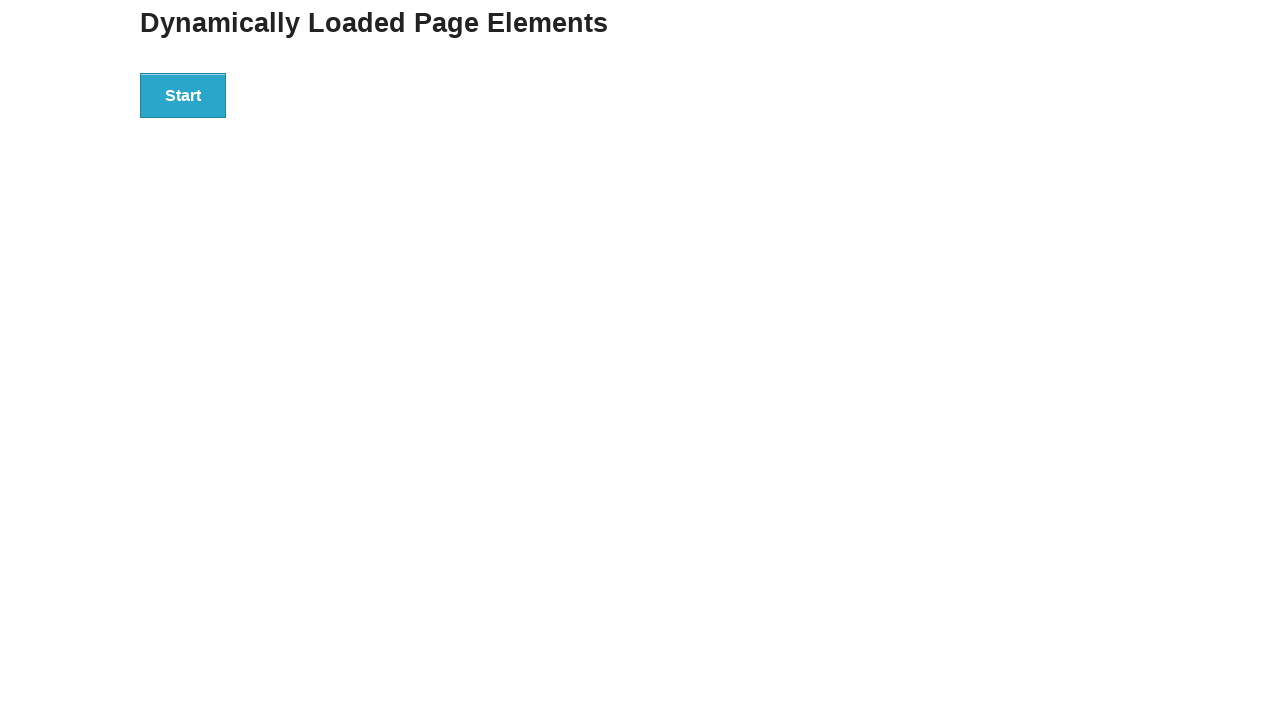

Clicked the Start button to trigger dynamic loading at (183, 95) on xpath=//button[contains(text(),'Start')]
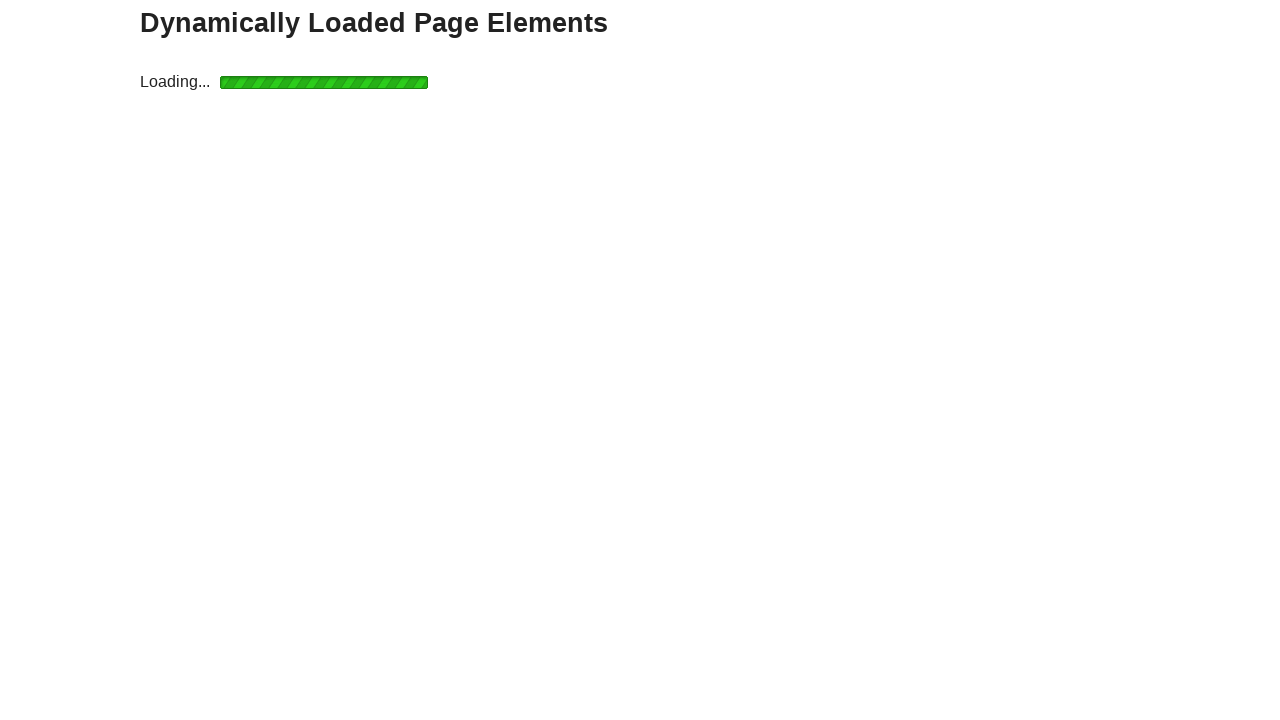

Waited for the result element to appear and become visible
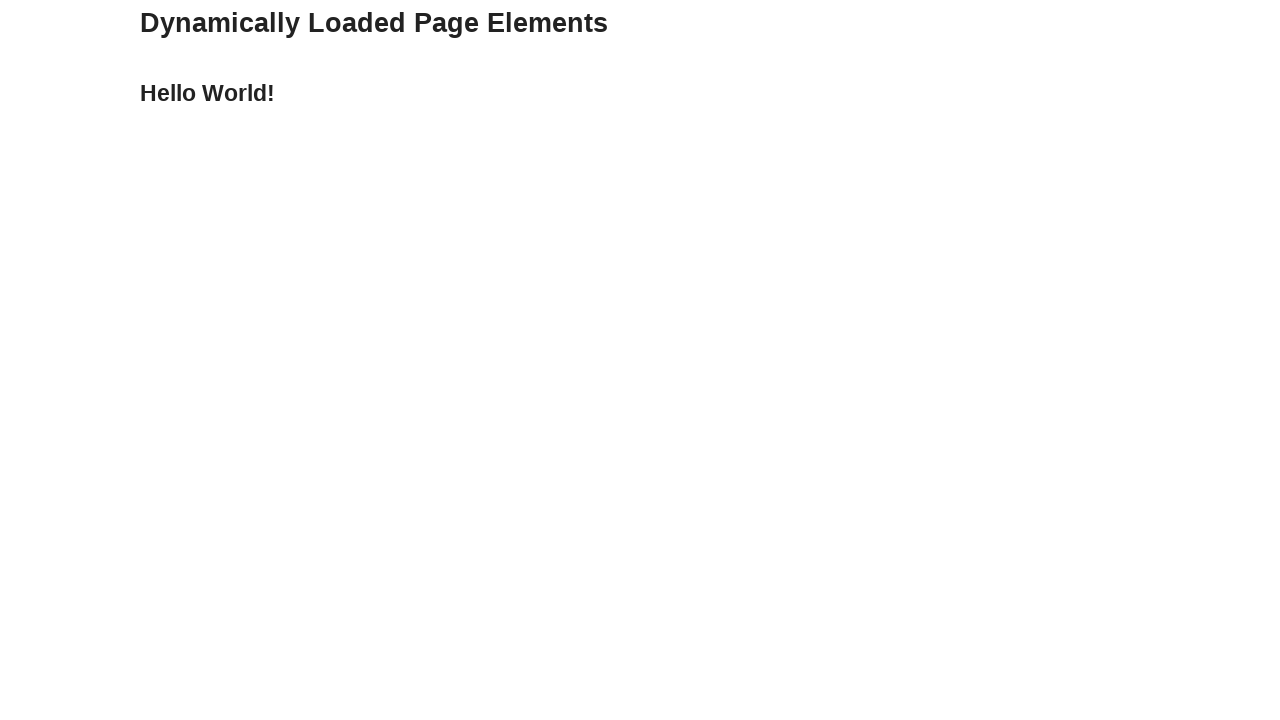

Located the result element with id 'finish'
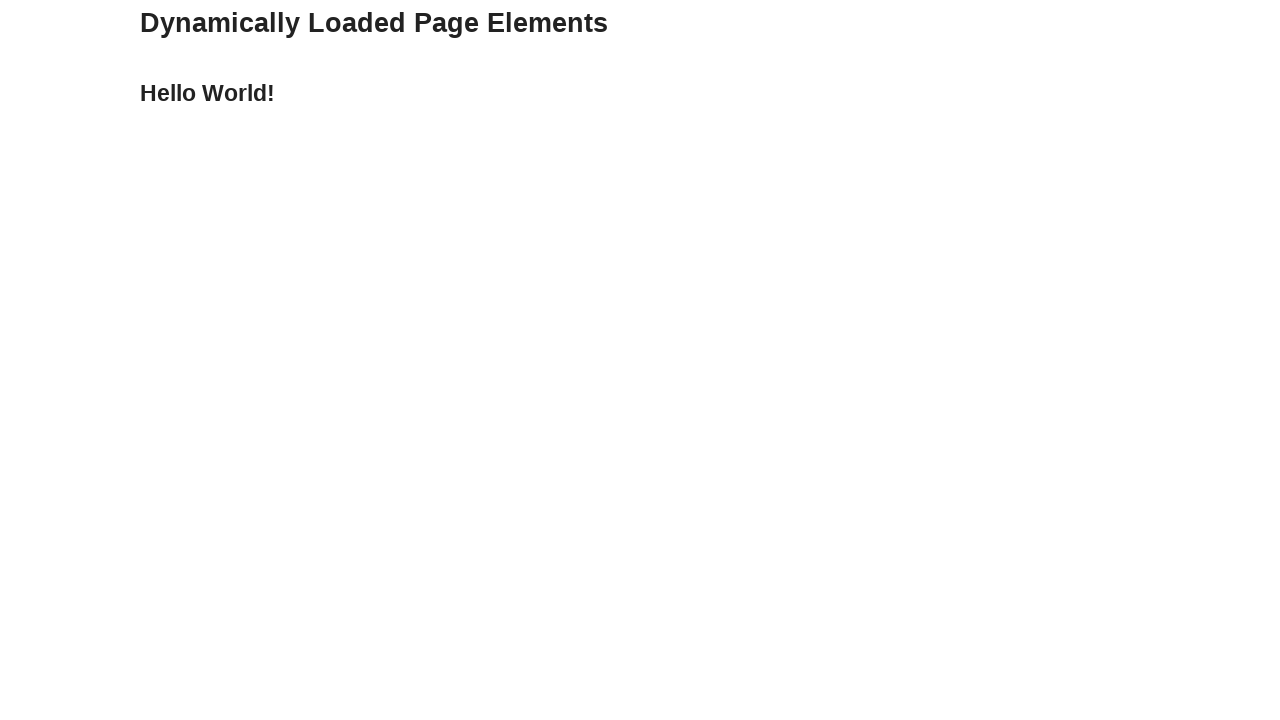

Verified that the result element contains 'Hello World!' text
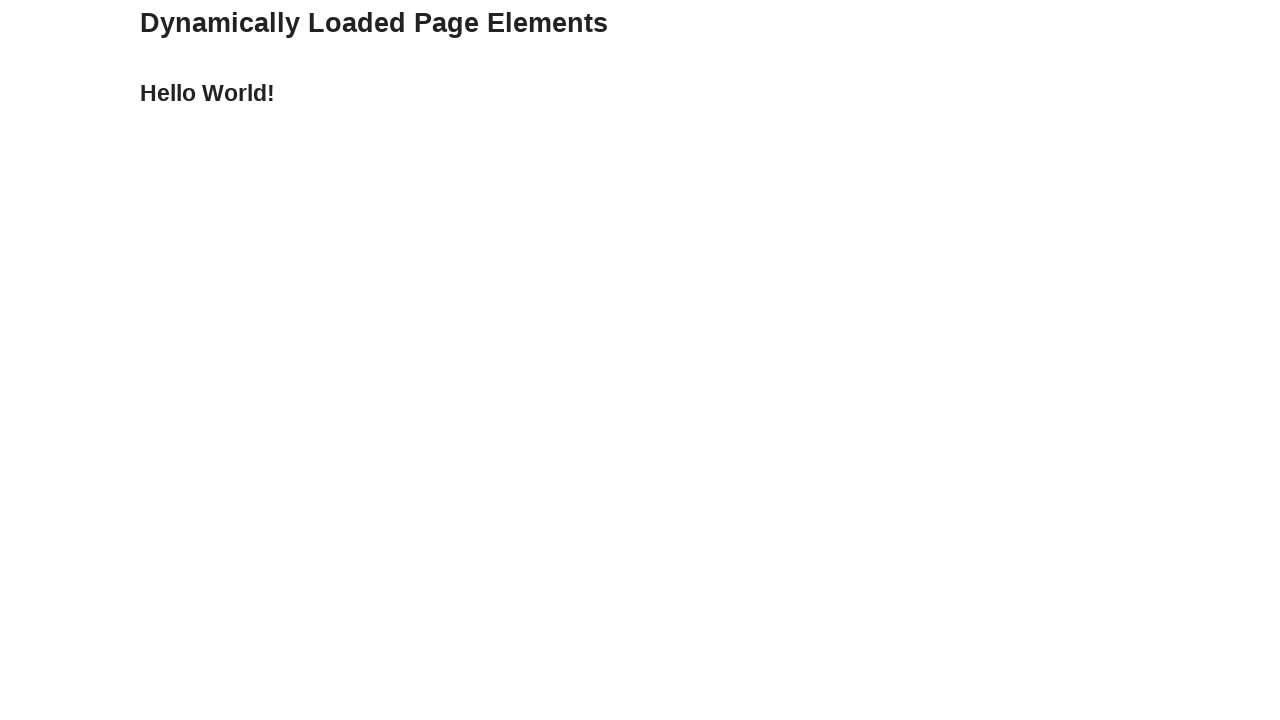

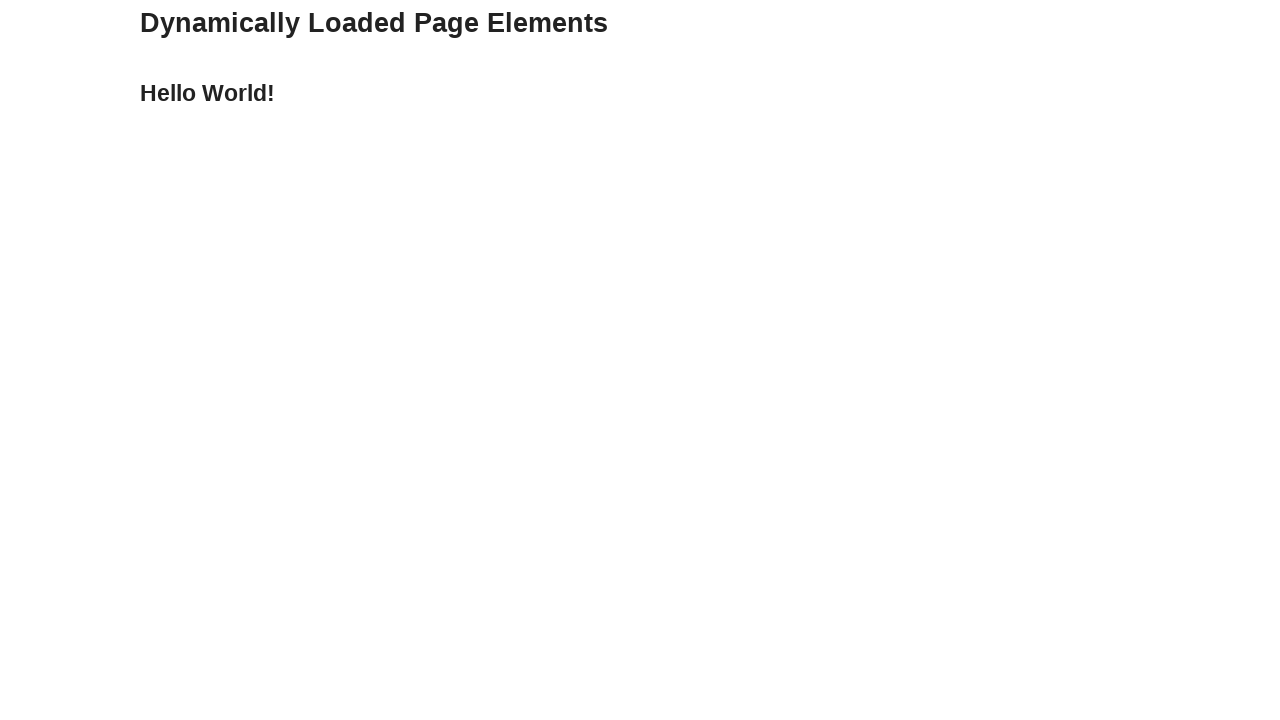